Tests keyboard input state by typing with shift key held then typing without

Starting URL: https://www.selenium.dev/selenium/web/mouse_interaction.html

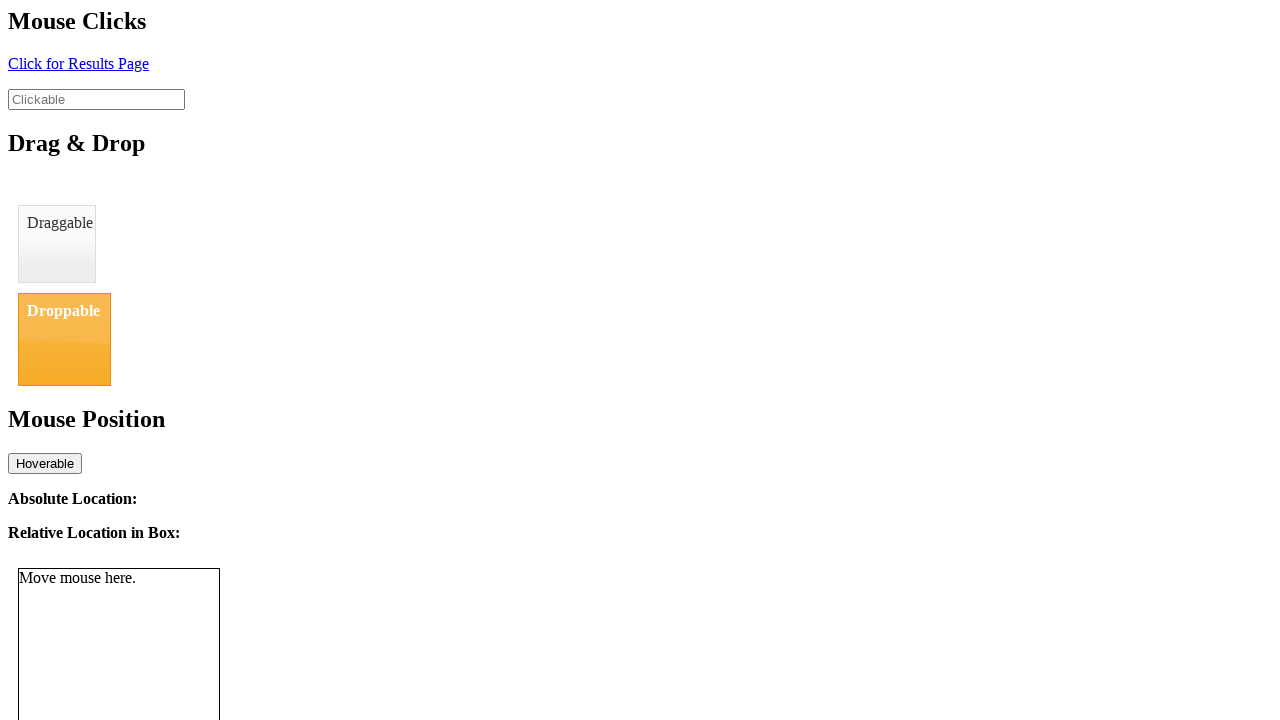

Clicked on the clickable input field at (96, 99) on #clickable
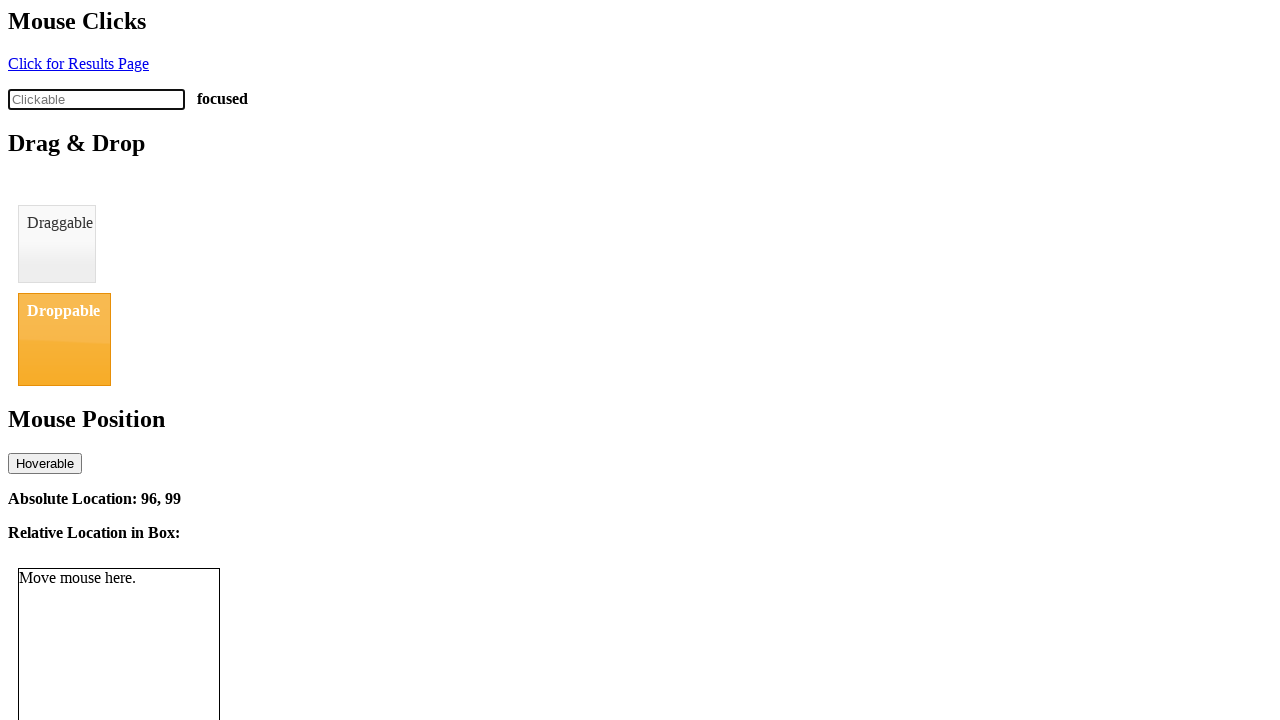

Pressed Shift key down to hold it
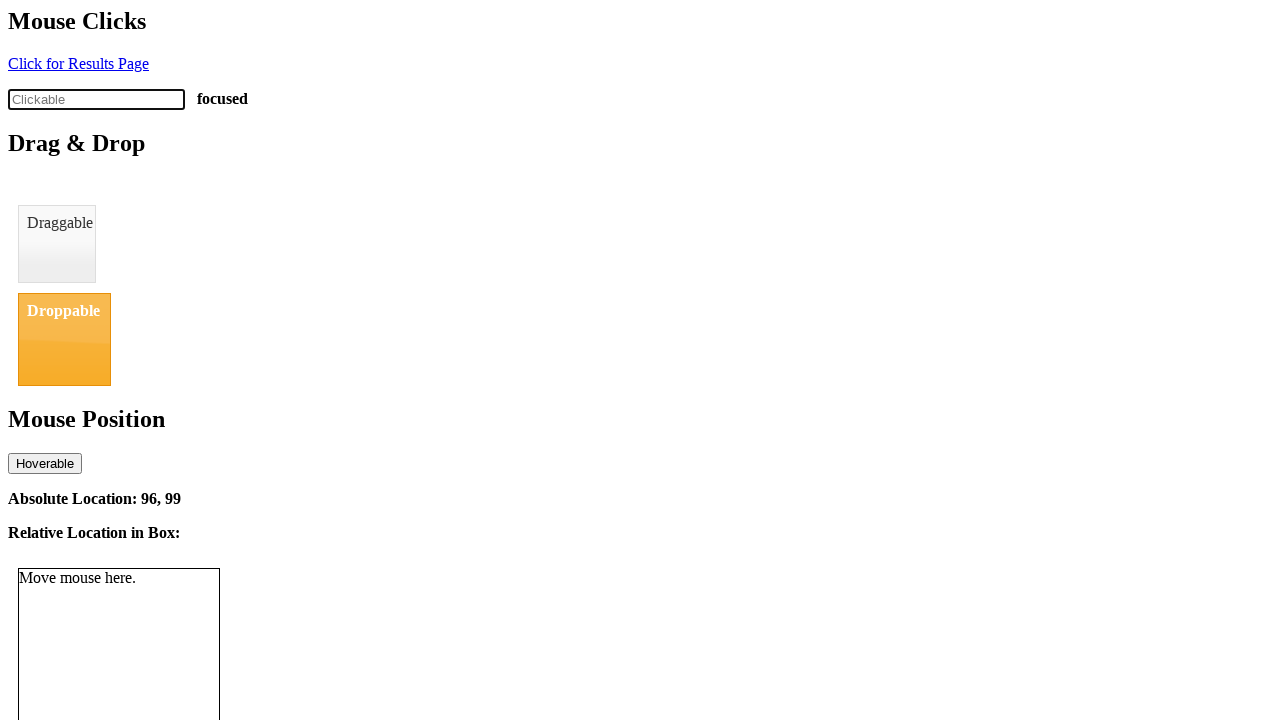

Typed 'A' with Shift key held
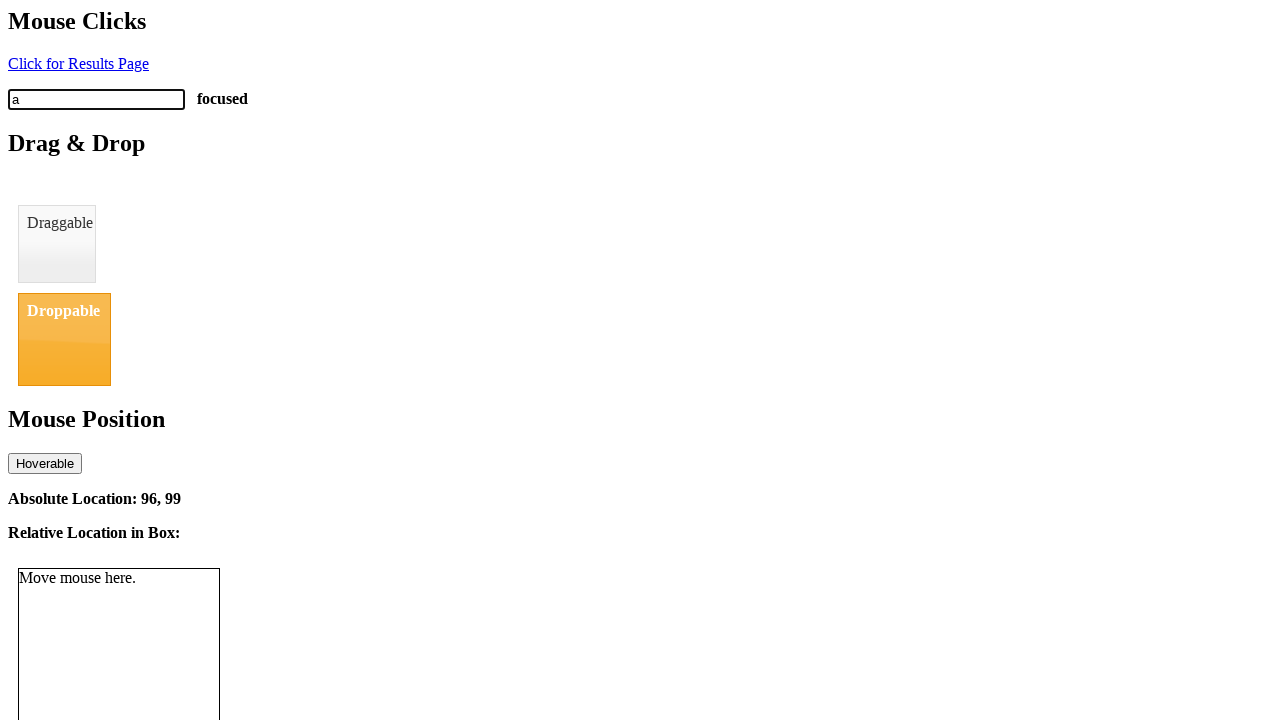

Released Shift key
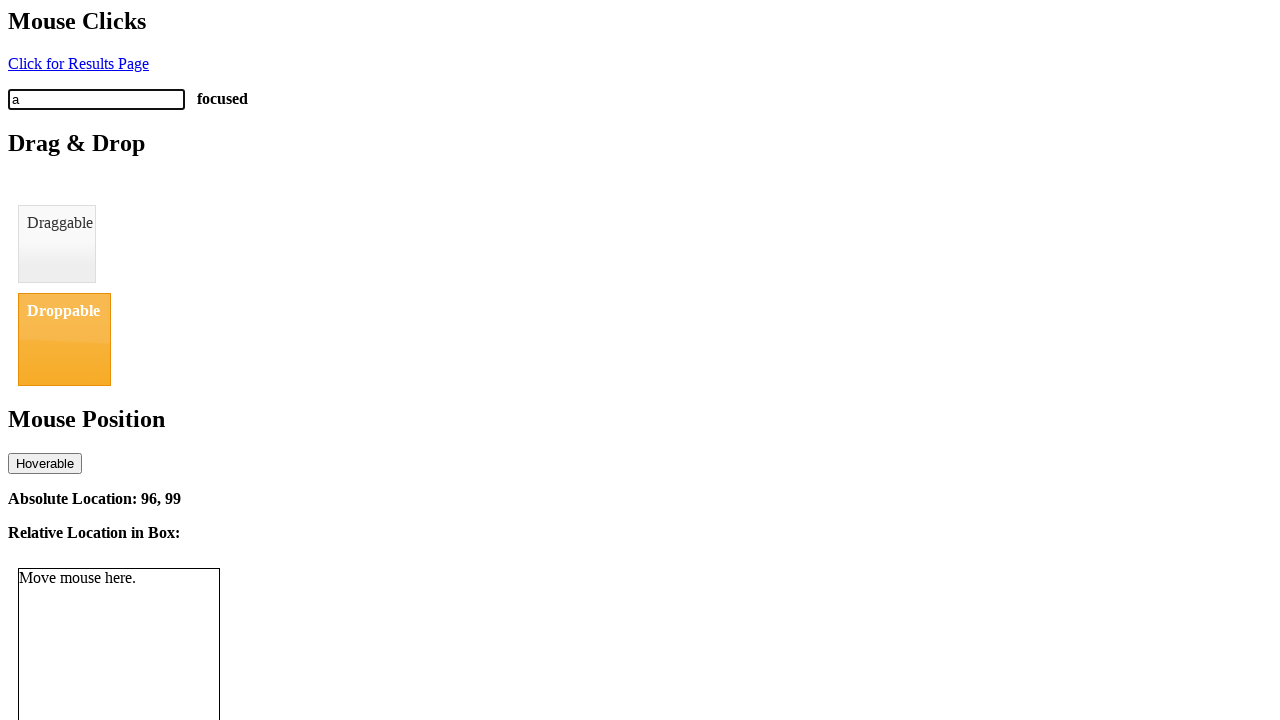

Typed lowercase 'a' without Shift key
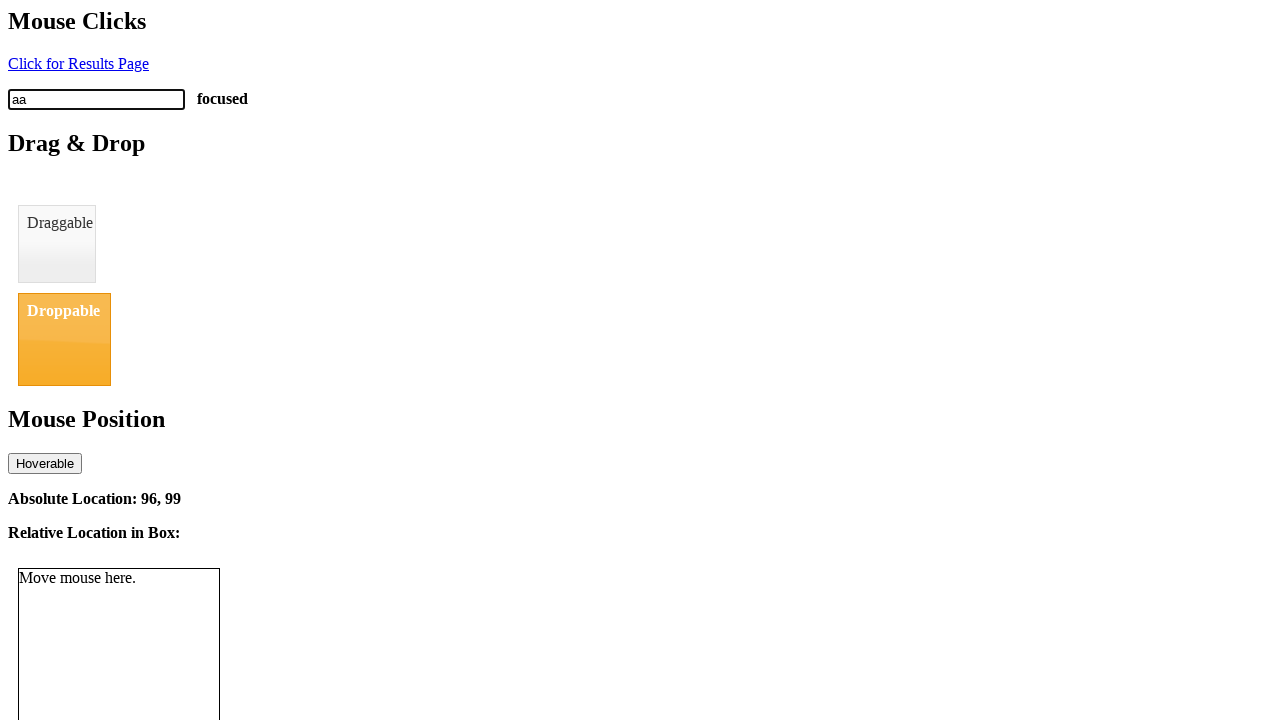

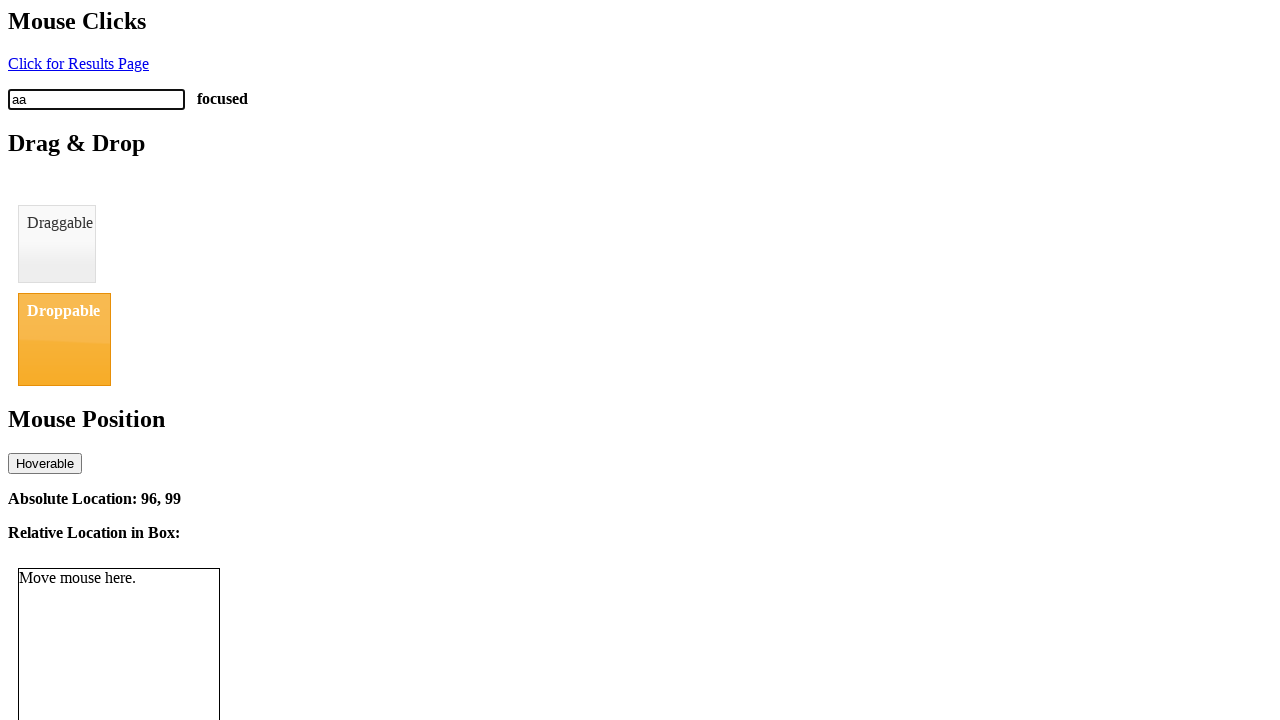